Tests browser window positioning by getting the current position, setting a new position, and verifying the change

Starting URL: https://demoqa.com/alerts

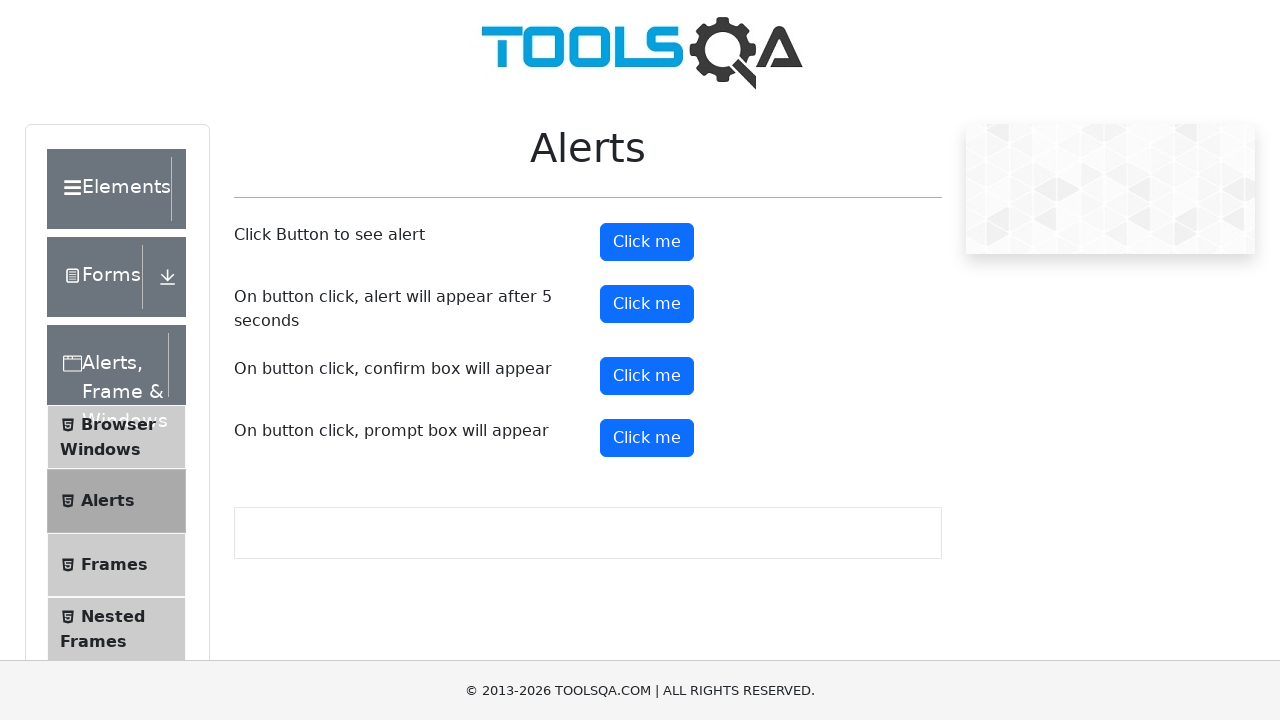

Retrieved original viewport size
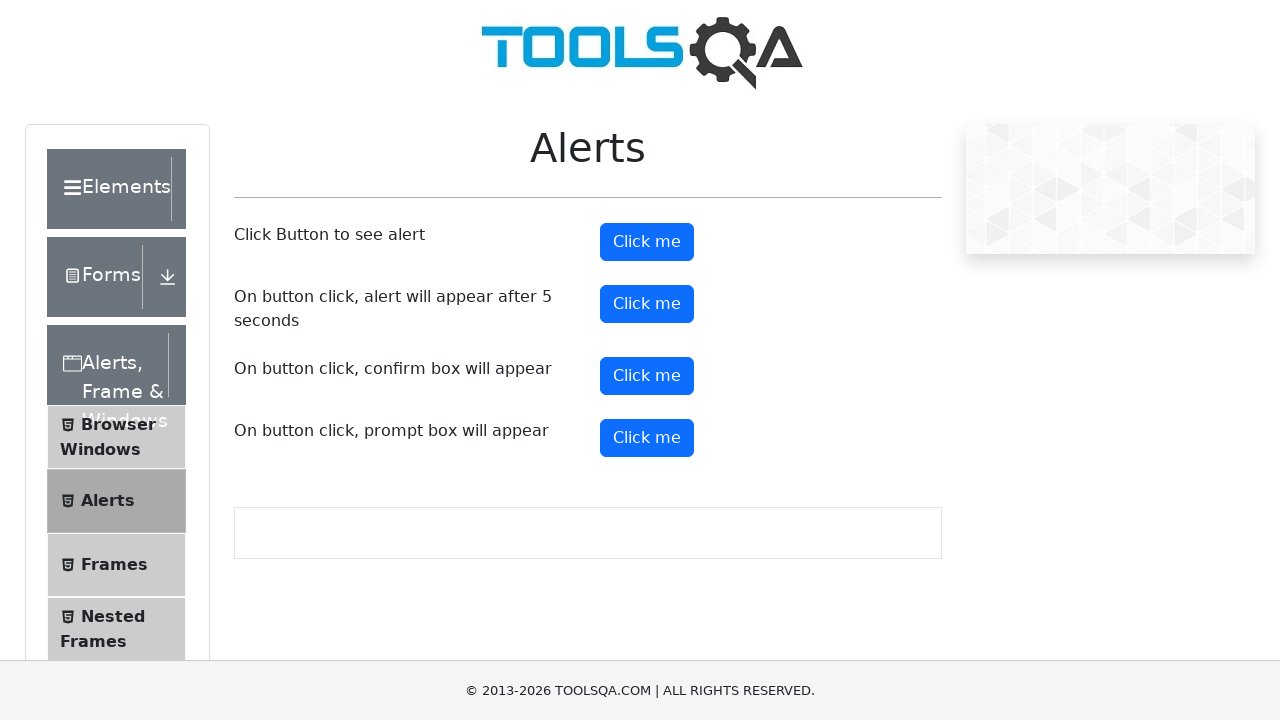

Set new viewport size to 1200x800 pixels
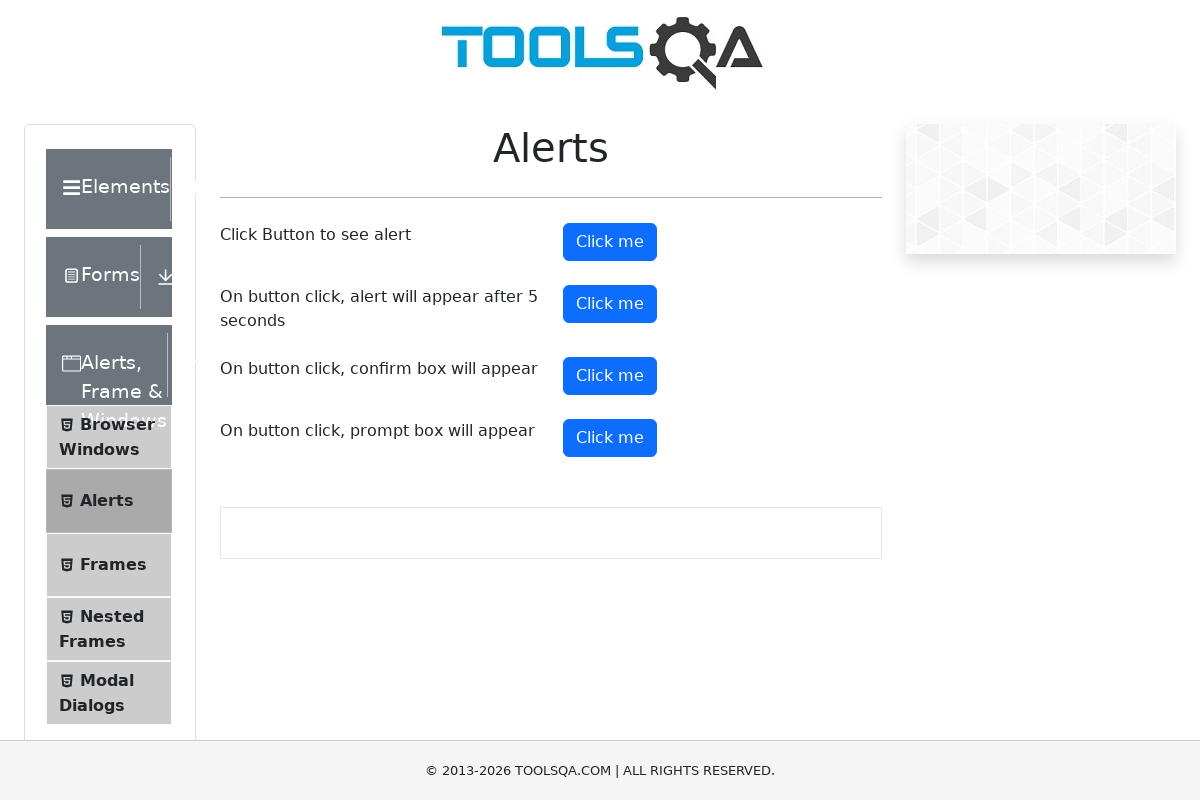

Verified new viewport size was applied successfully
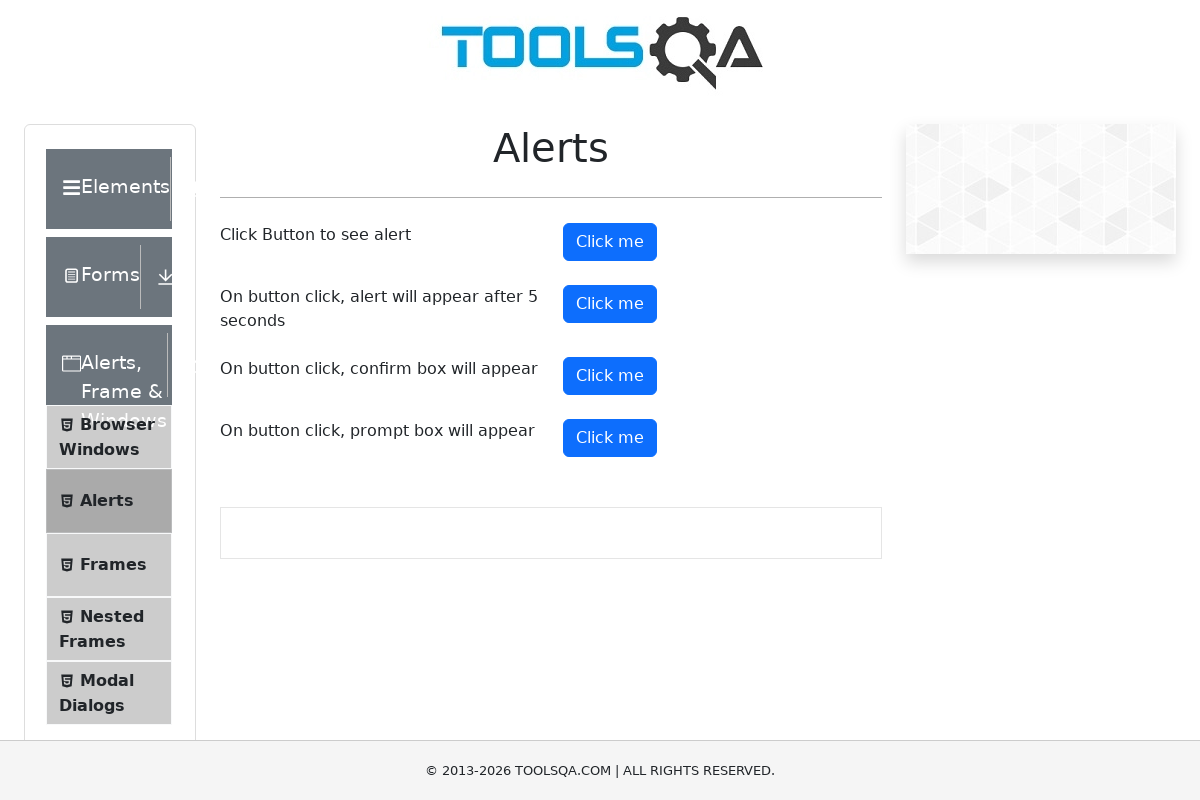

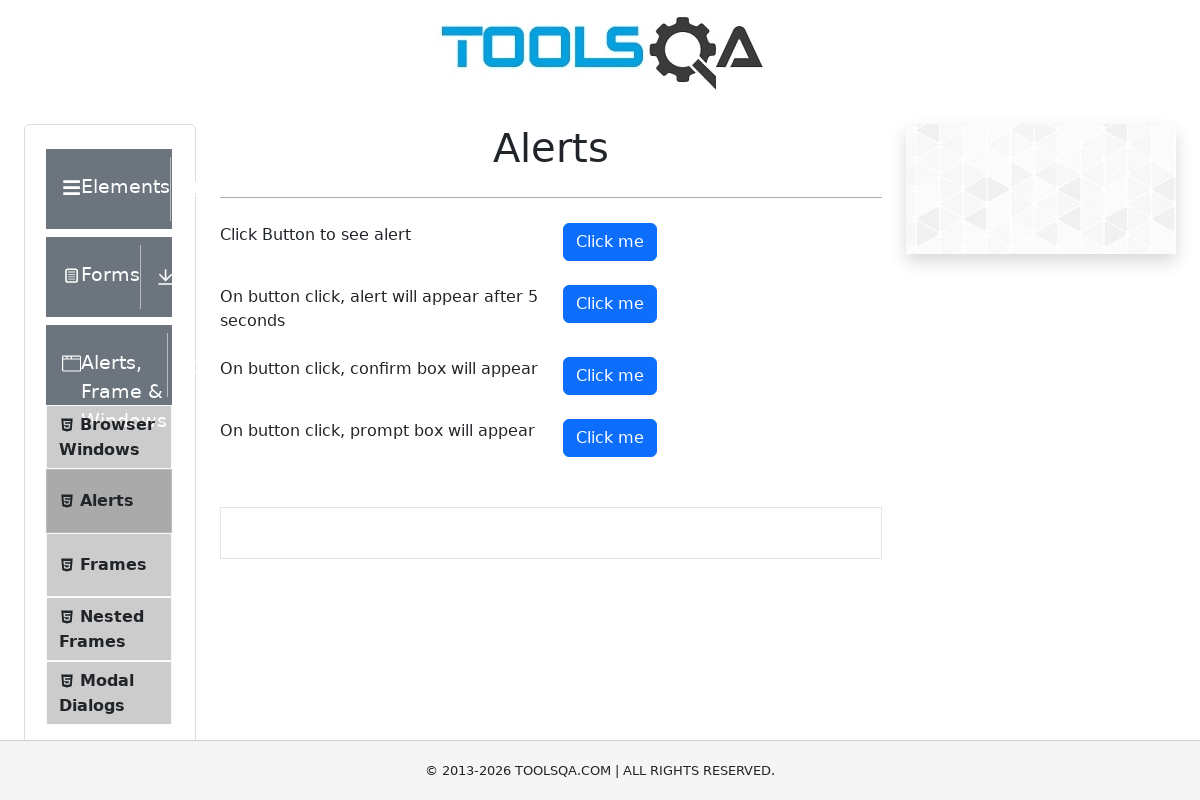